Tests adding multiple todo items to the list by filling the input and pressing Enter, then verifying the items appear in the list.

Starting URL: https://demo.playwright.dev/todomvc

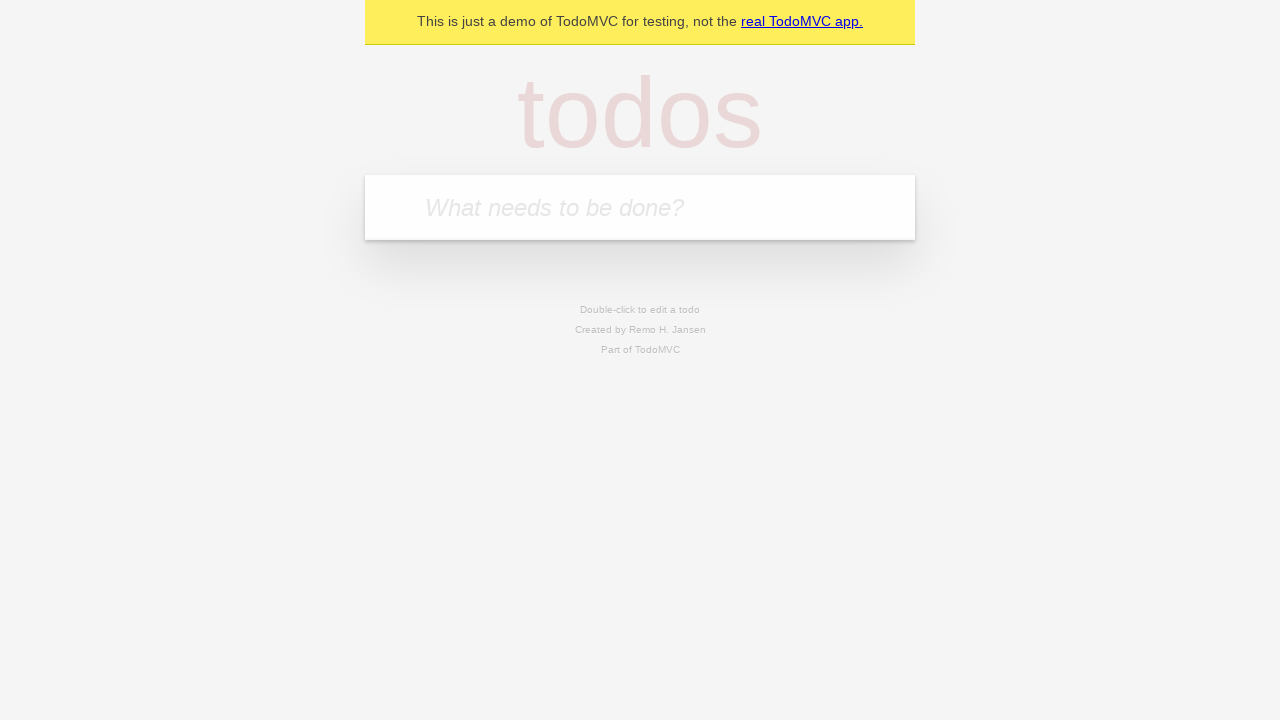

Filled todo input with 'buy some cheese' on internal:attr=[placeholder="What needs to be done?"i]
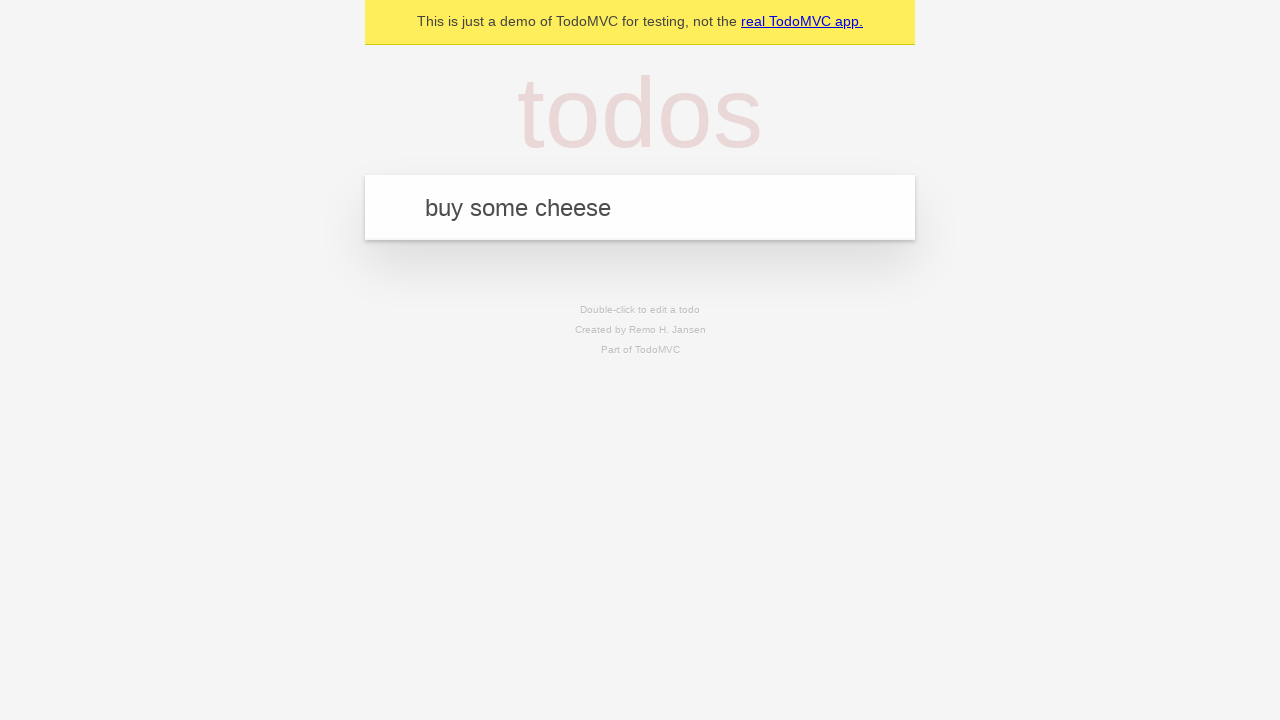

Pressed Enter to add first todo item on internal:attr=[placeholder="What needs to be done?"i]
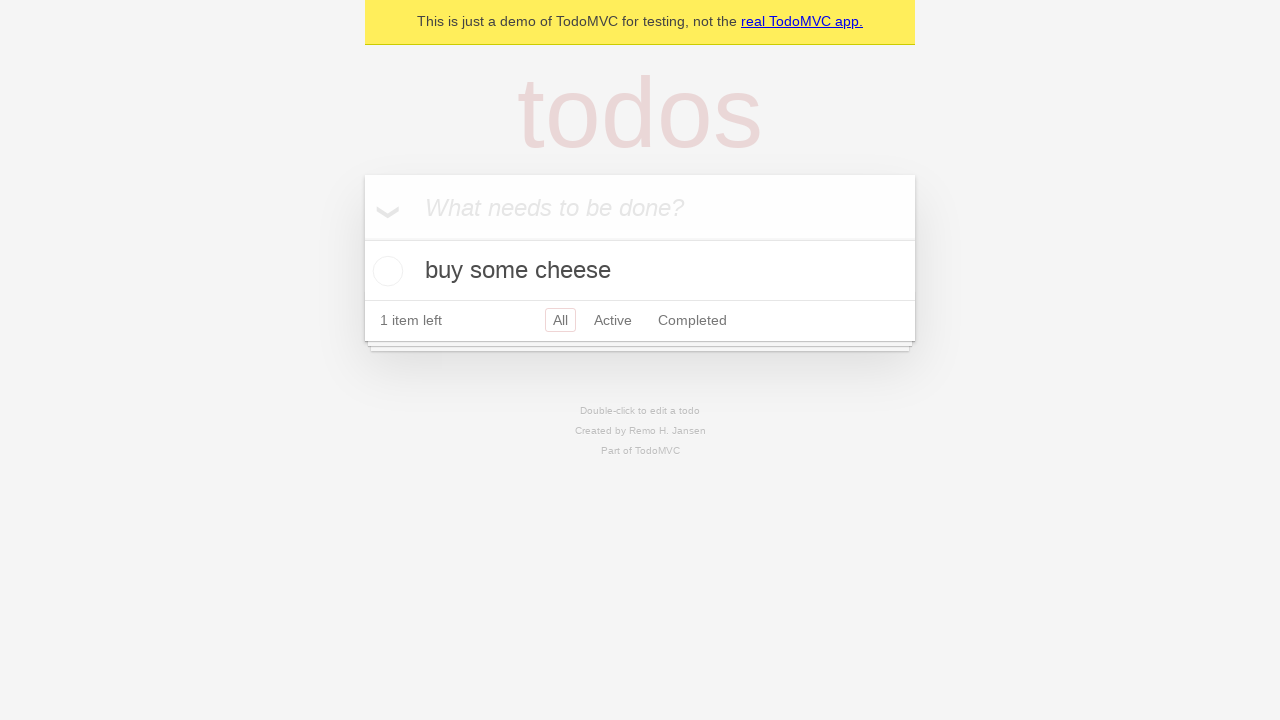

First todo item appeared in the list
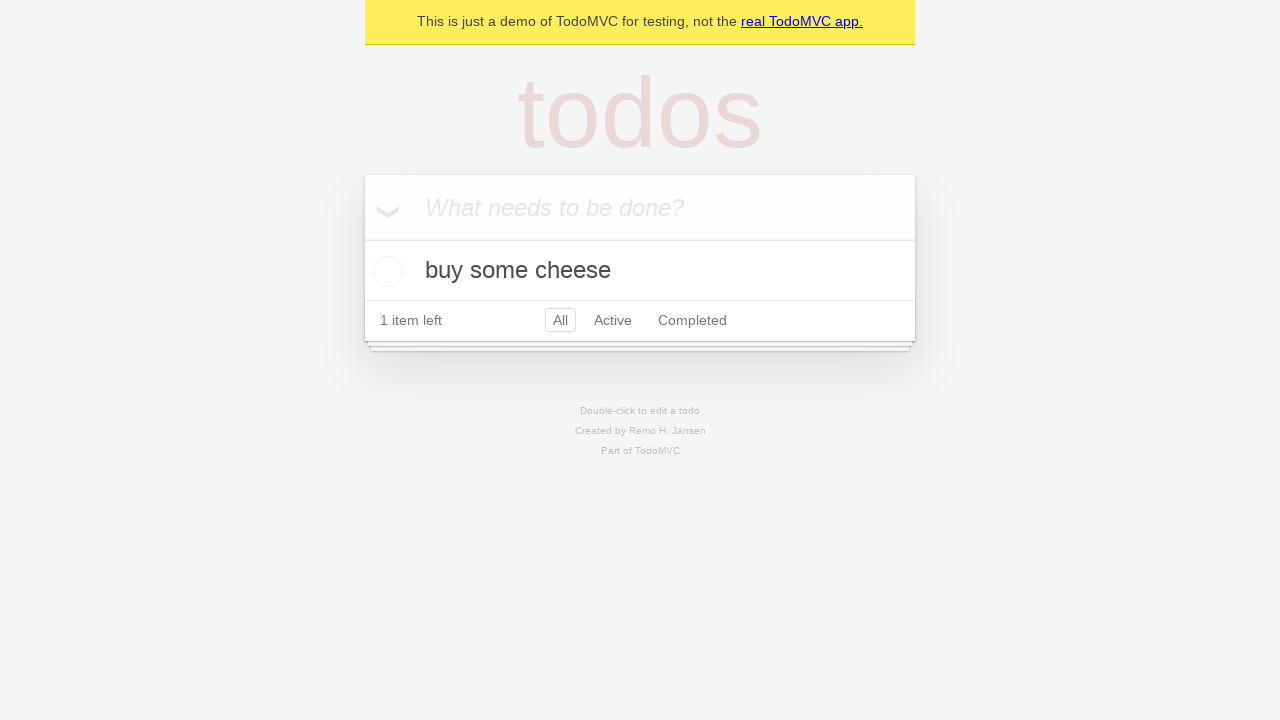

Filled todo input with 'feed the cat' on internal:attr=[placeholder="What needs to be done?"i]
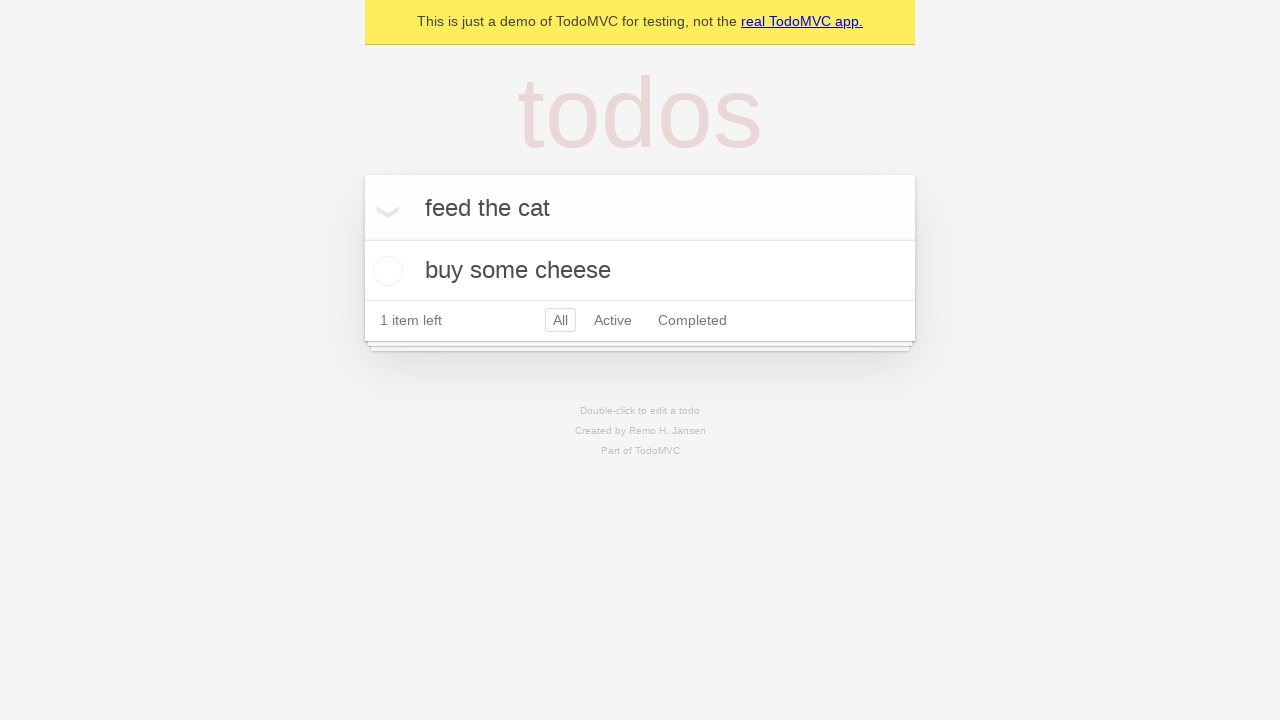

Pressed Enter to add second todo item on internal:attr=[placeholder="What needs to be done?"i]
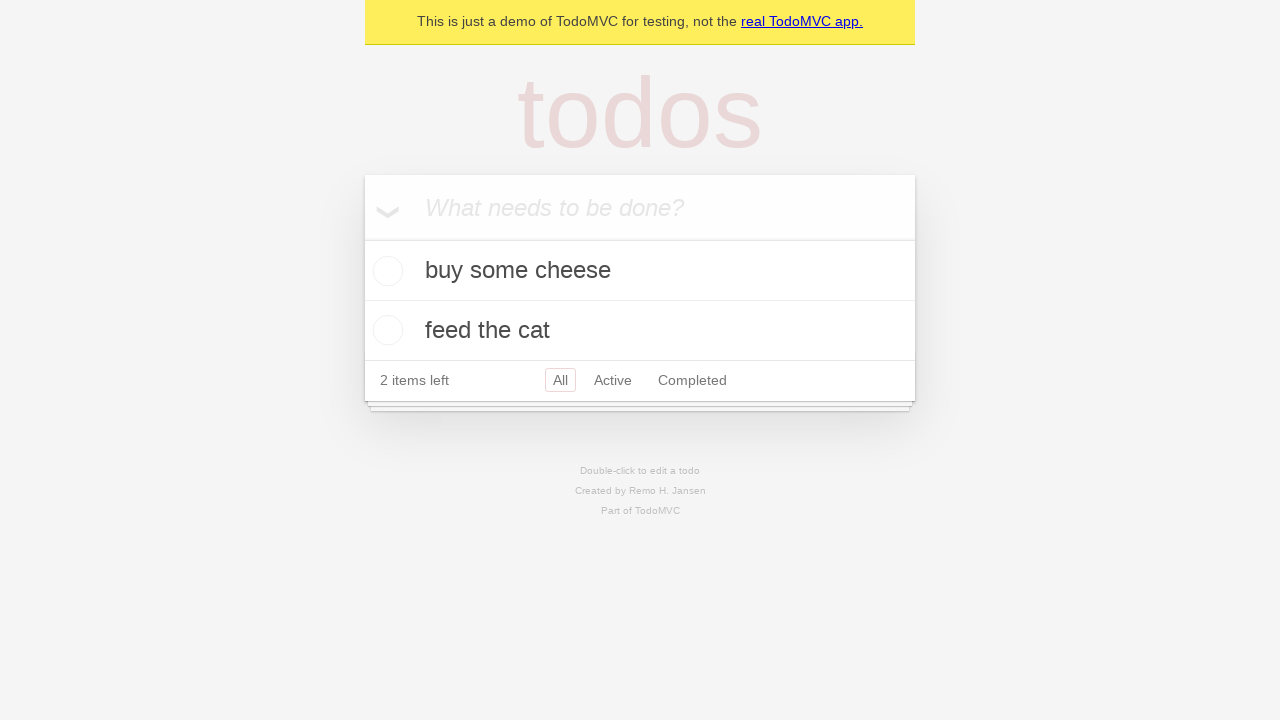

Second todo item appeared in the list - total of 2 items verified
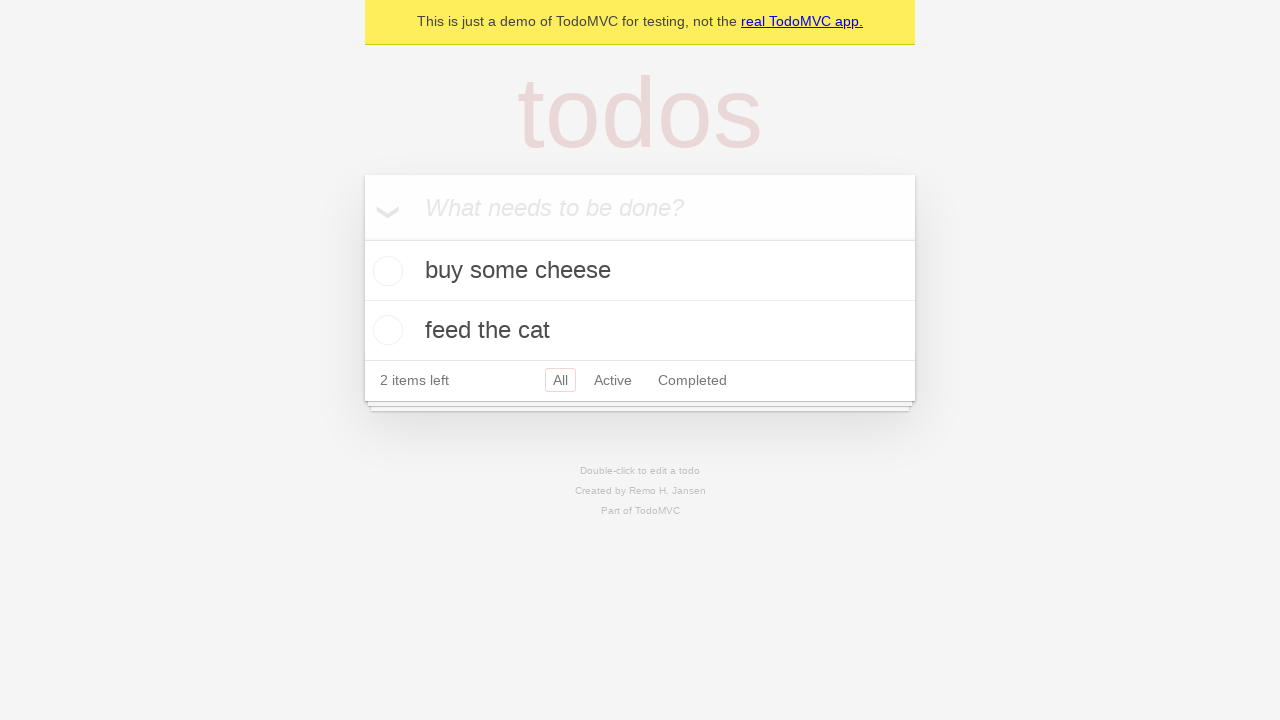

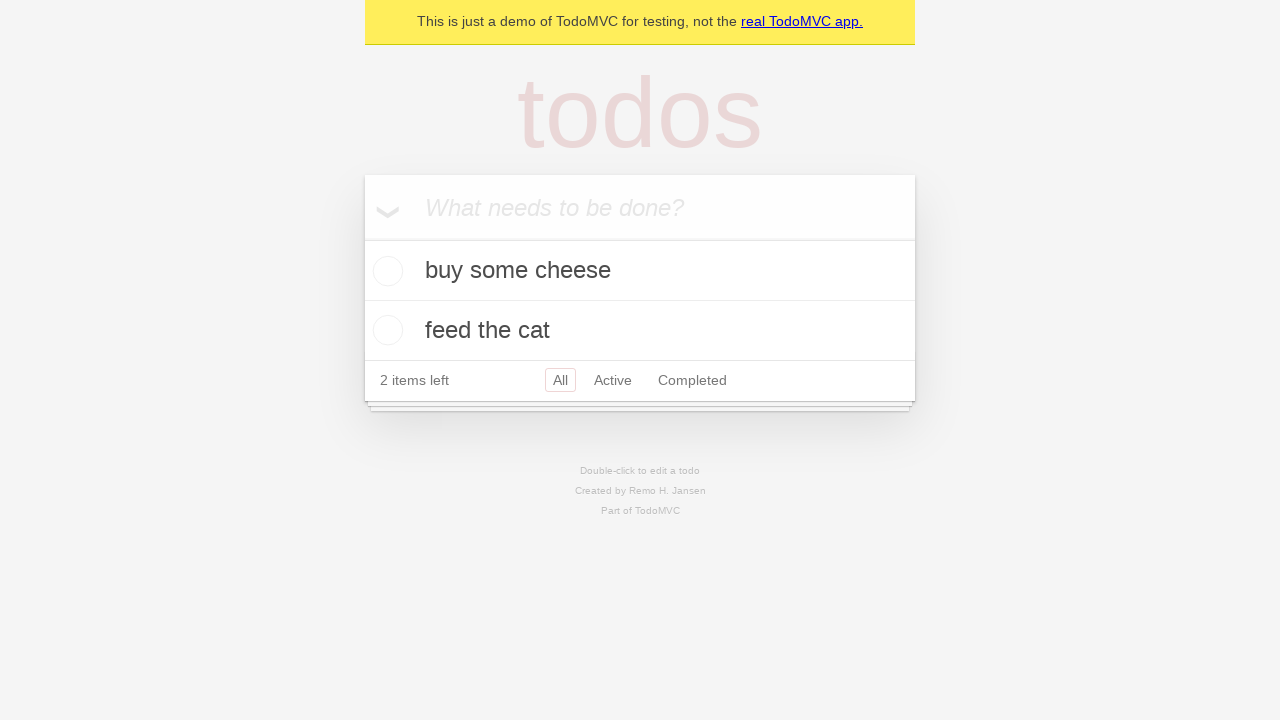